Tests a jQuery progress bar by clicking the download button and waiting for the progress to complete

Starting URL: https://demo.automationtesting.in/JqueryProgressBar.html

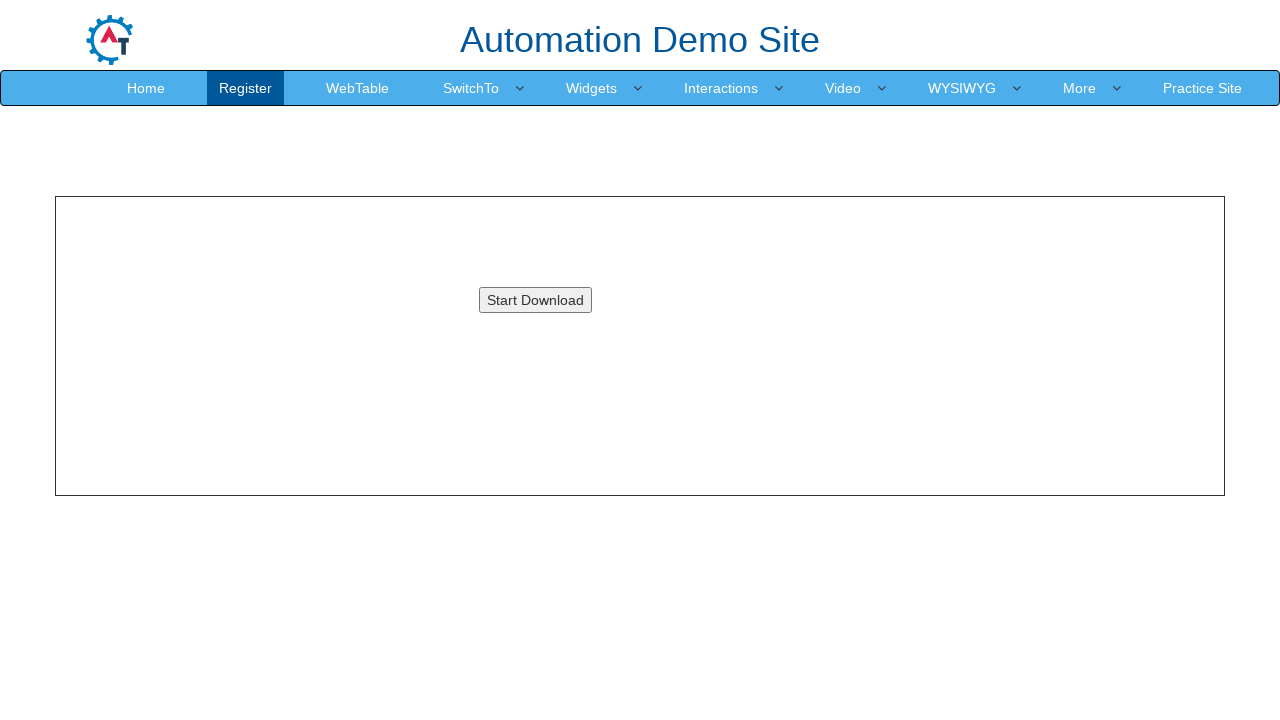

Navigated to jQuery Progress Bar demo page
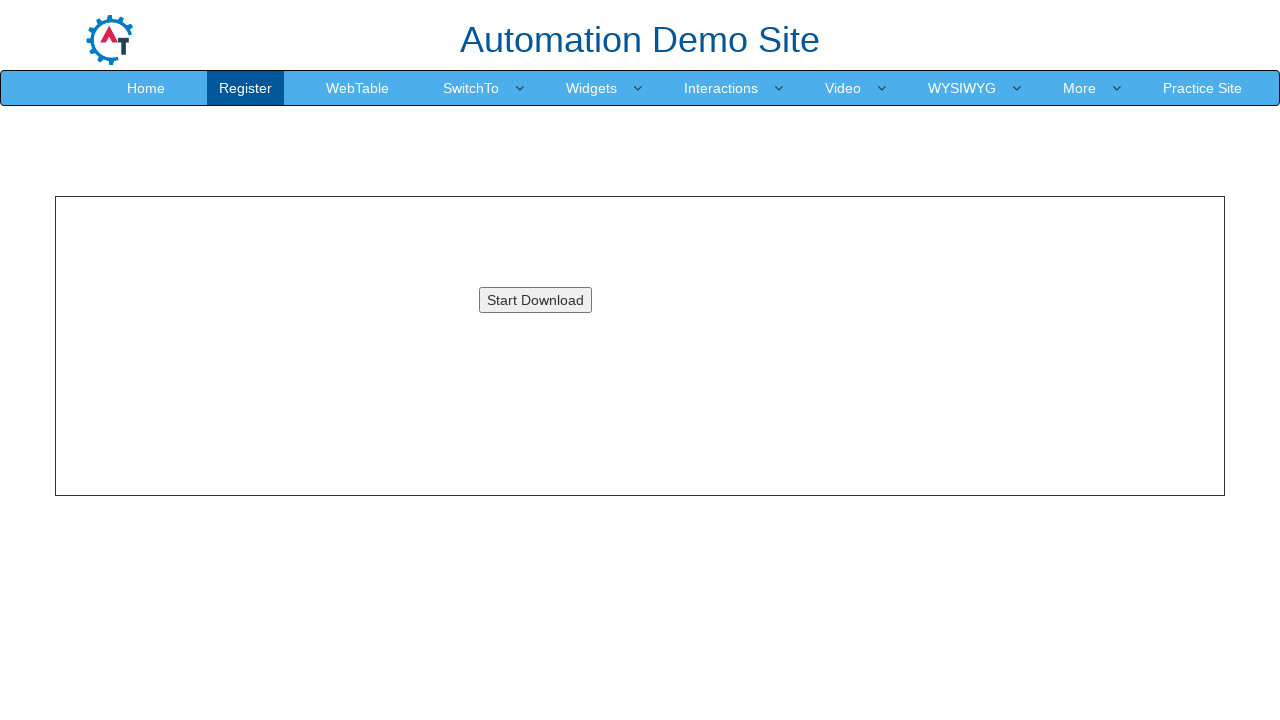

Clicked the download button to start progress bar at (535, 300) on #downloadButton
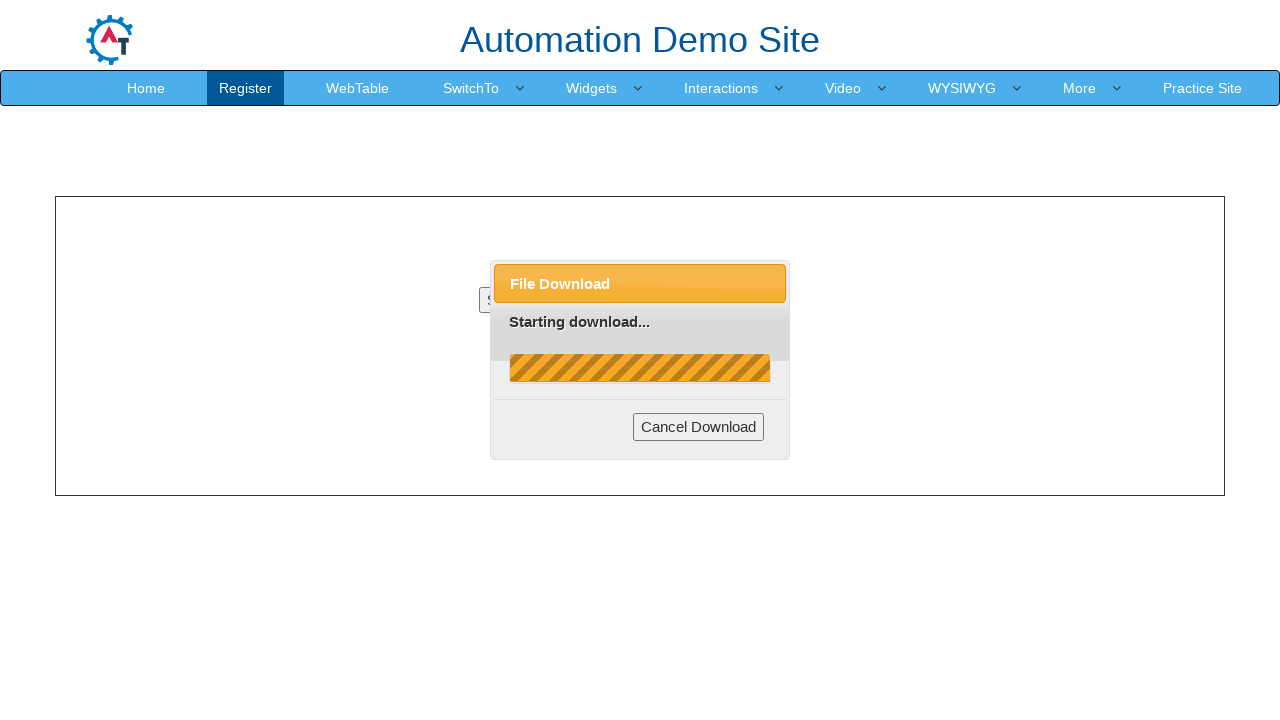

Progress bar completed and displayed 'Complete!' message
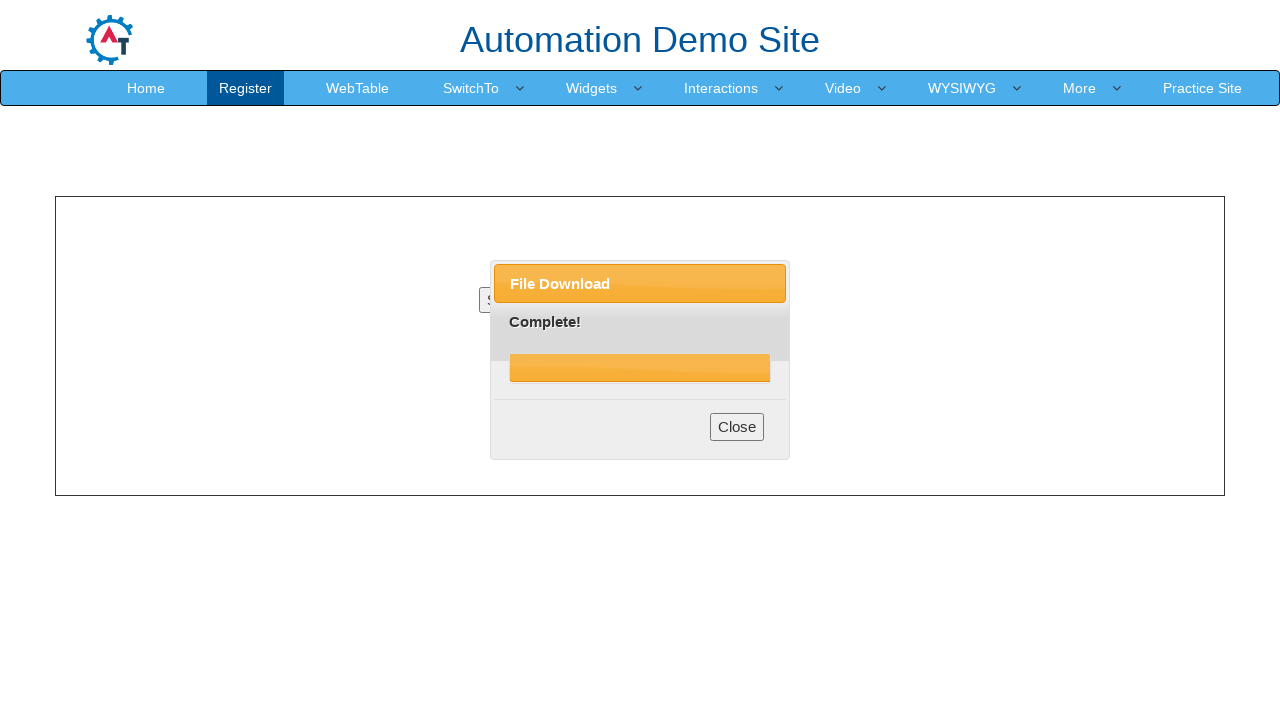

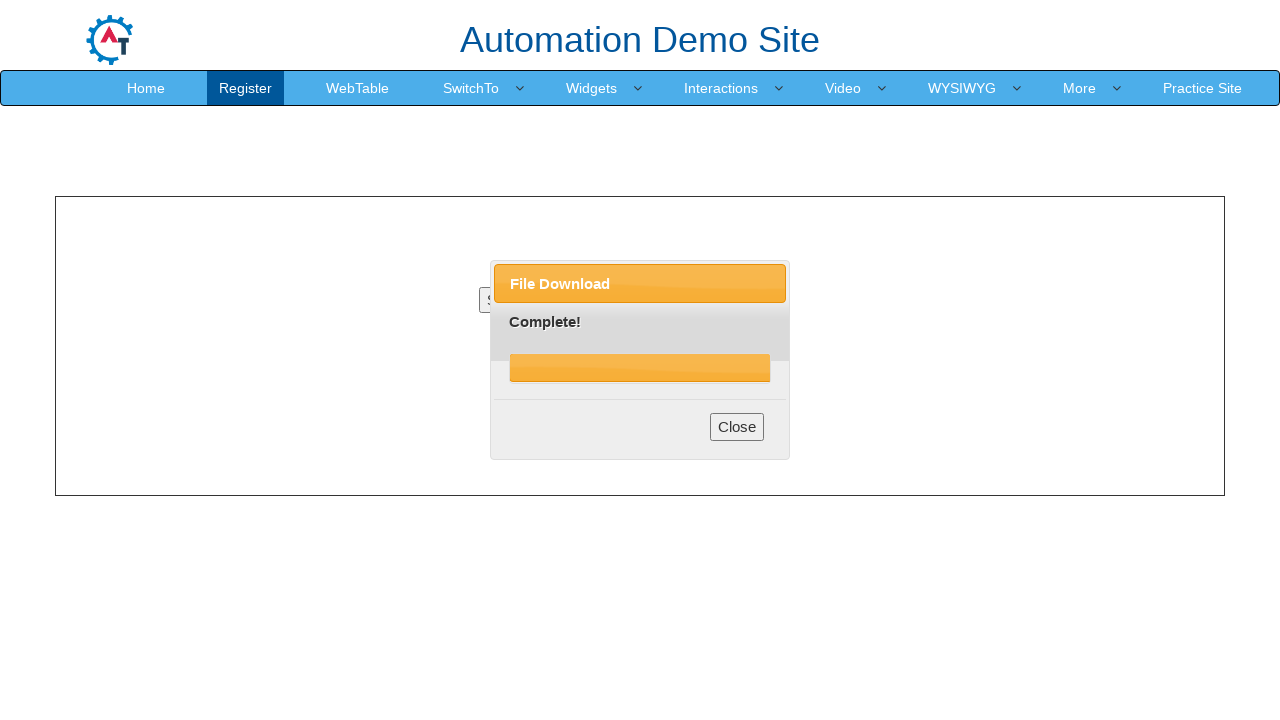